Tests tooltip functionality by hovering over a button element and performing a right-click (context click) action to trigger the tooltip display.

Starting URL: https://demoqa.com/tool-tips

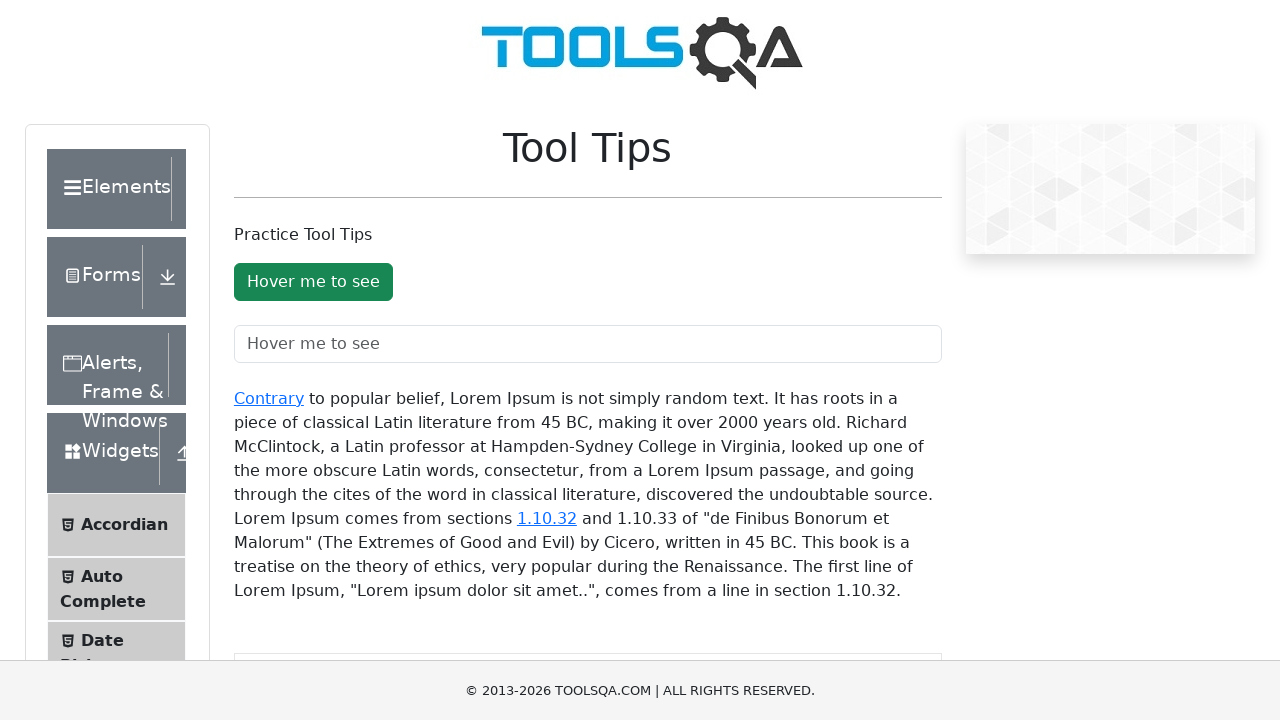

Located tooltip button element
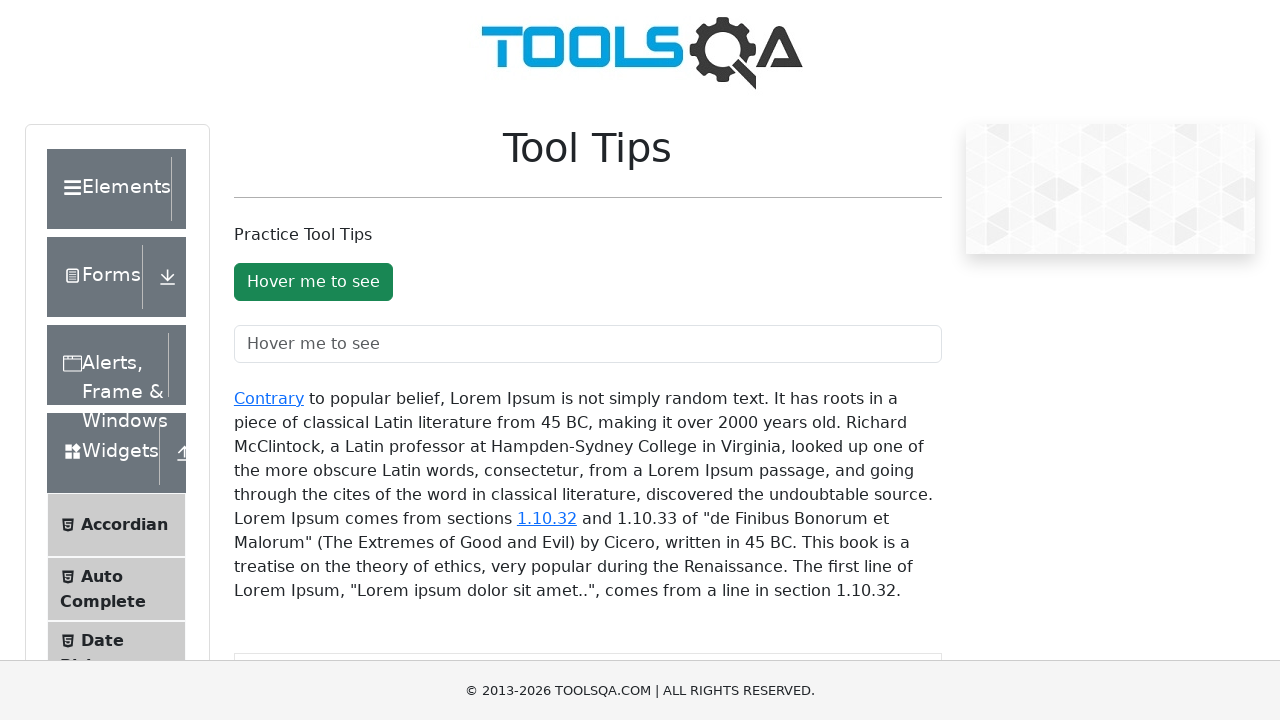

Hovered over tooltip button to trigger tooltip display at (313, 282) on xpath=//button[@id='toolTipButton']
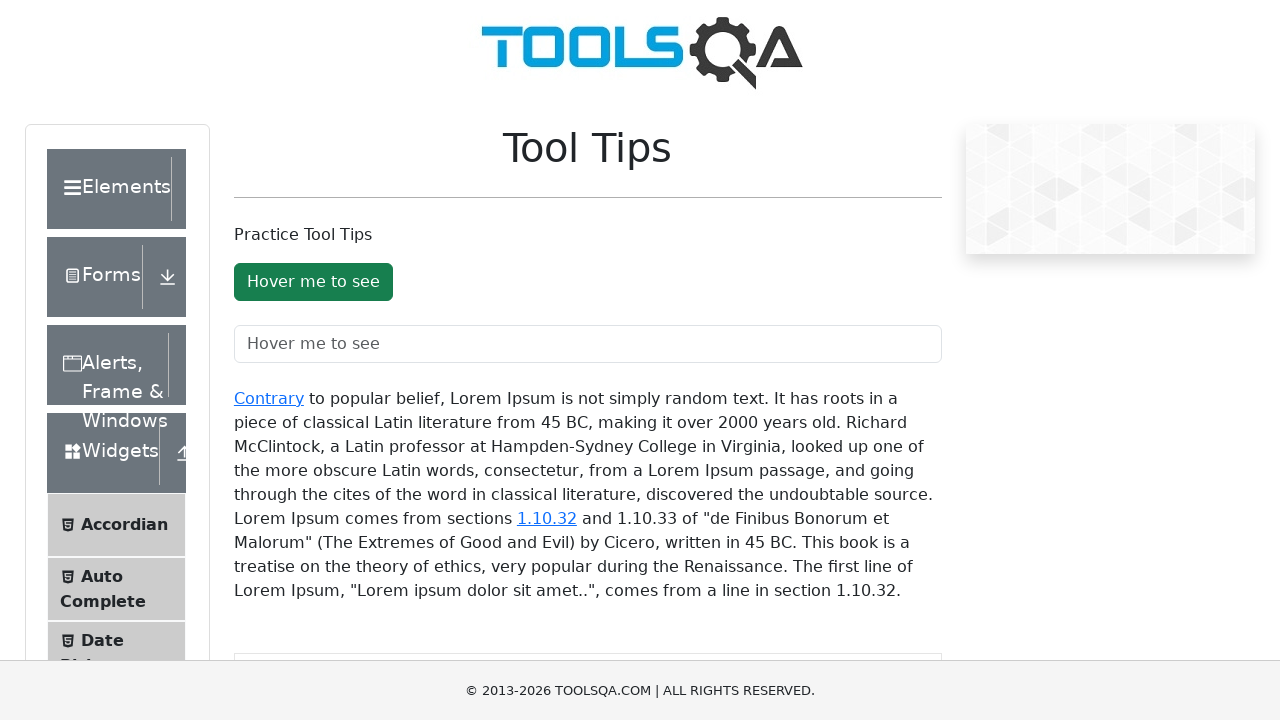

Performed right-click (context click) on tooltip button at (313, 282) on xpath=//button[@id='toolTipButton']
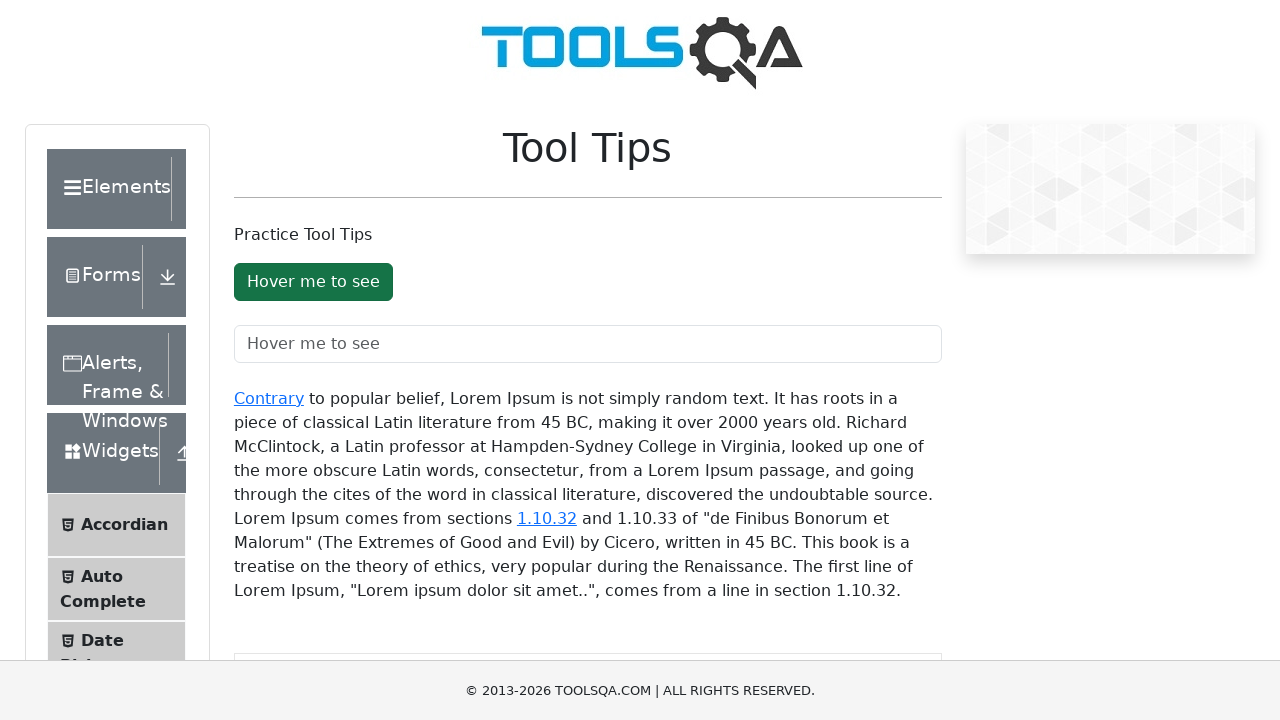

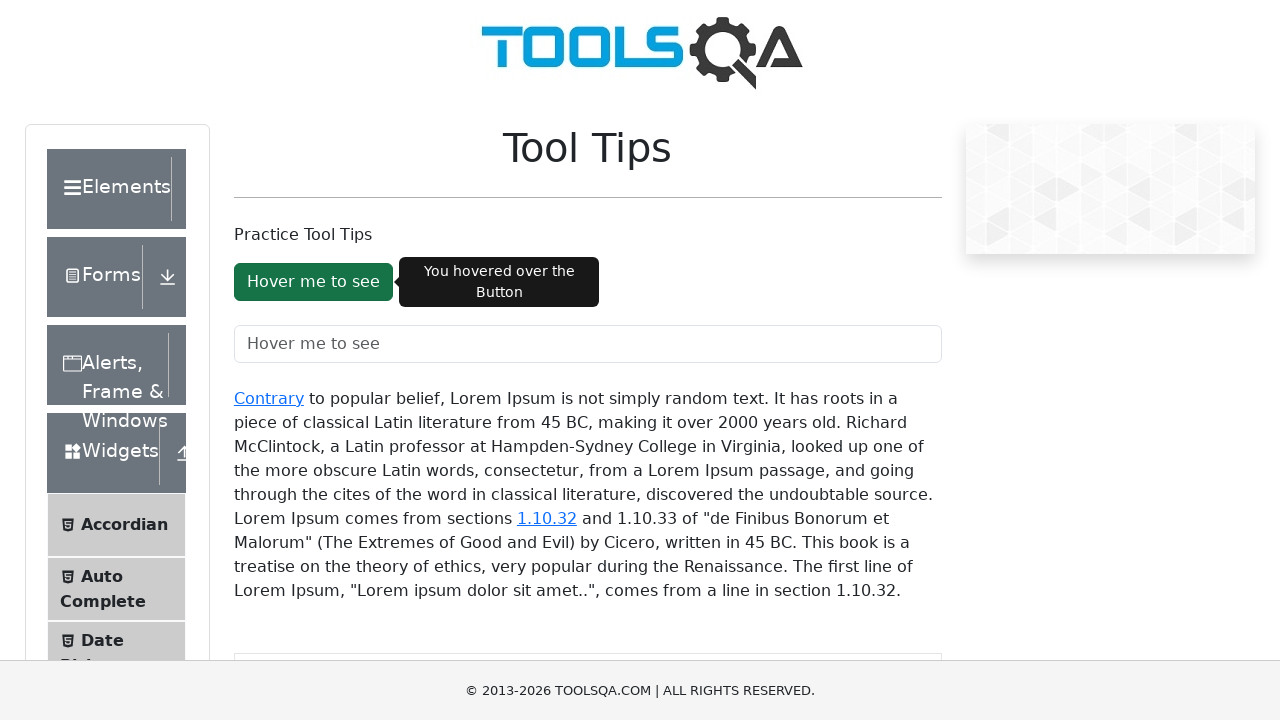